Tests interaction with a readonly text input field by attempting to click on it

Starting URL: https://www.selenium.dev/selenium/web/web-form.html

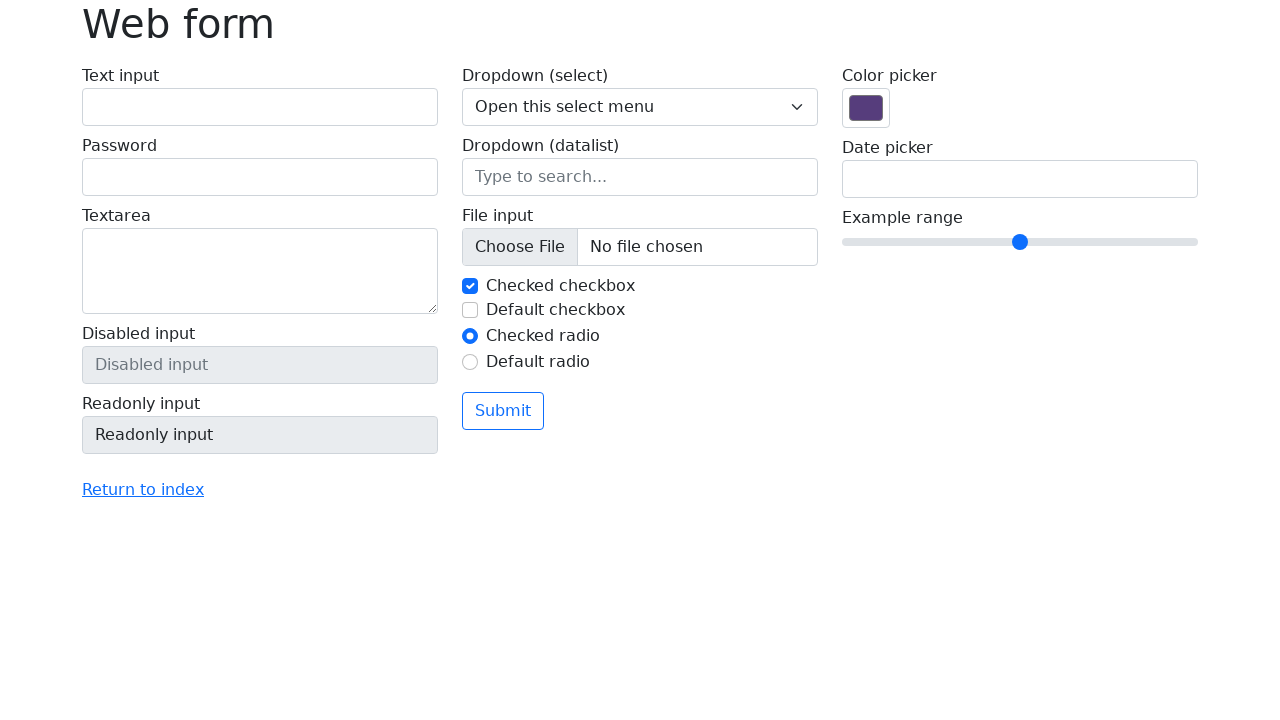

Clicked on readonly text input field at (260, 435) on input[name='my-readonly']
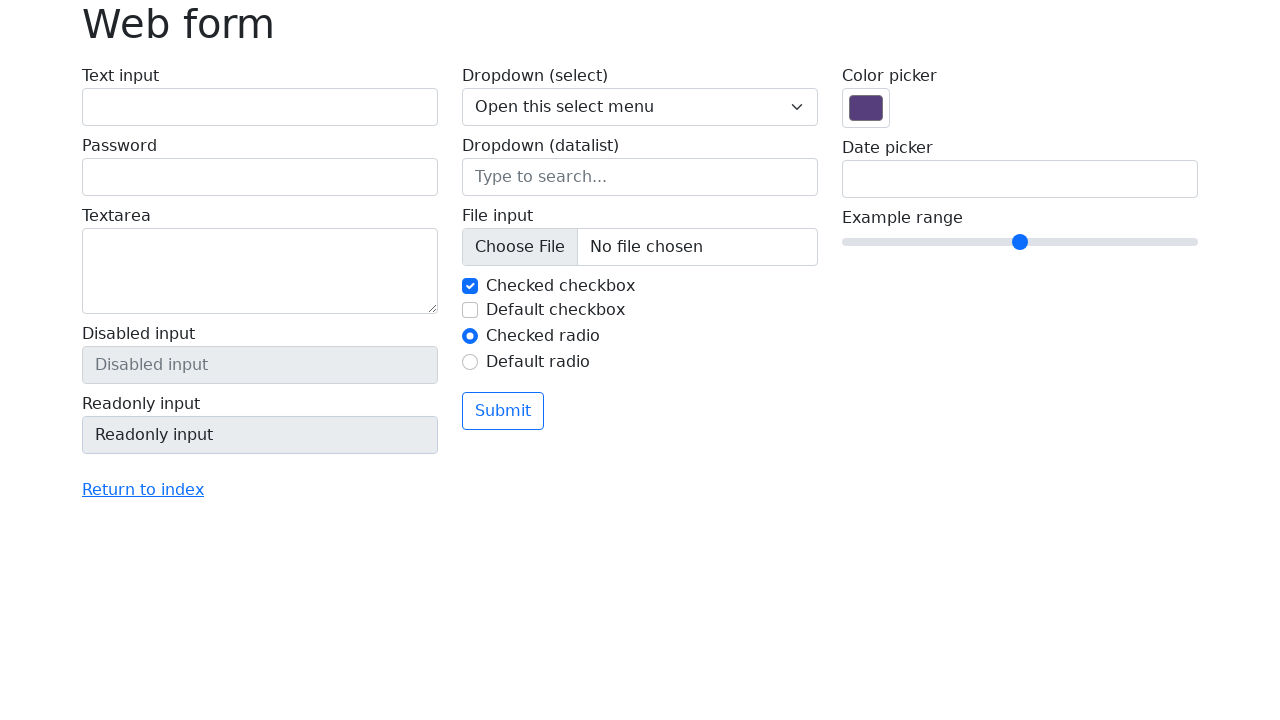

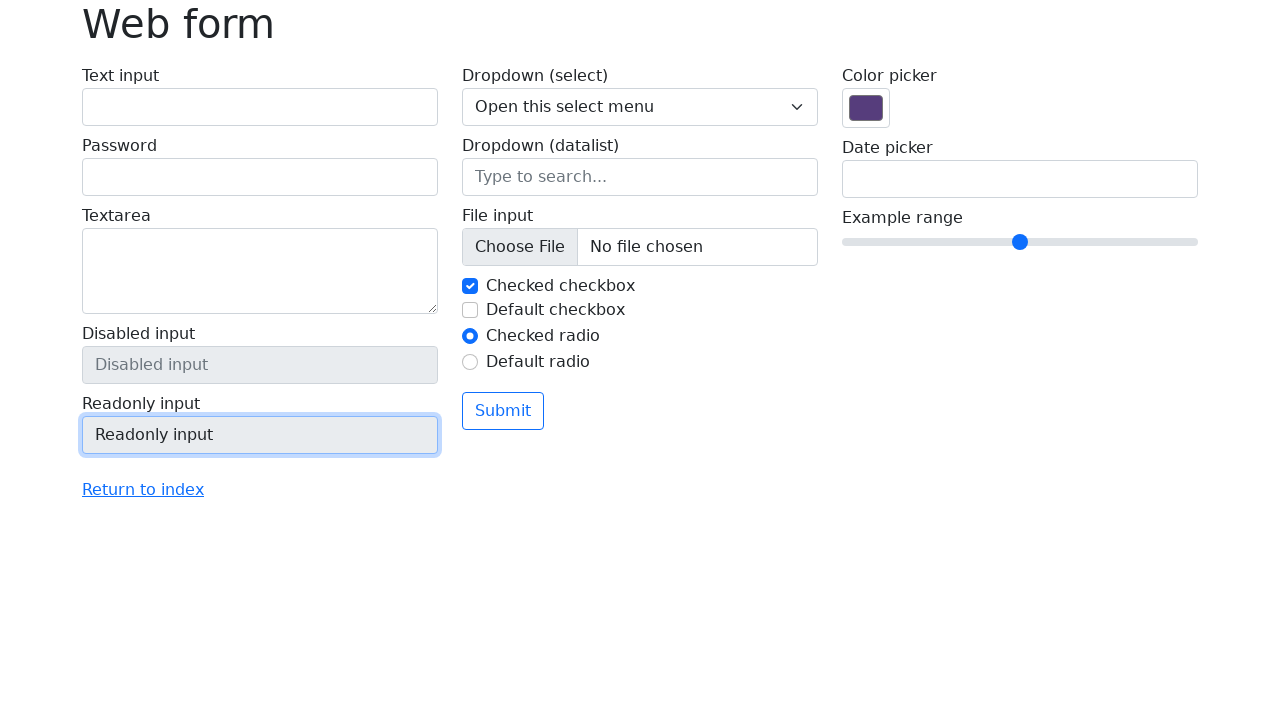